Tests multi-select dropdown functionality by selecting multiple options using different methods (visible text, index, value) and then deselecting one option

Starting URL: https://training-support.net/webelements/selects

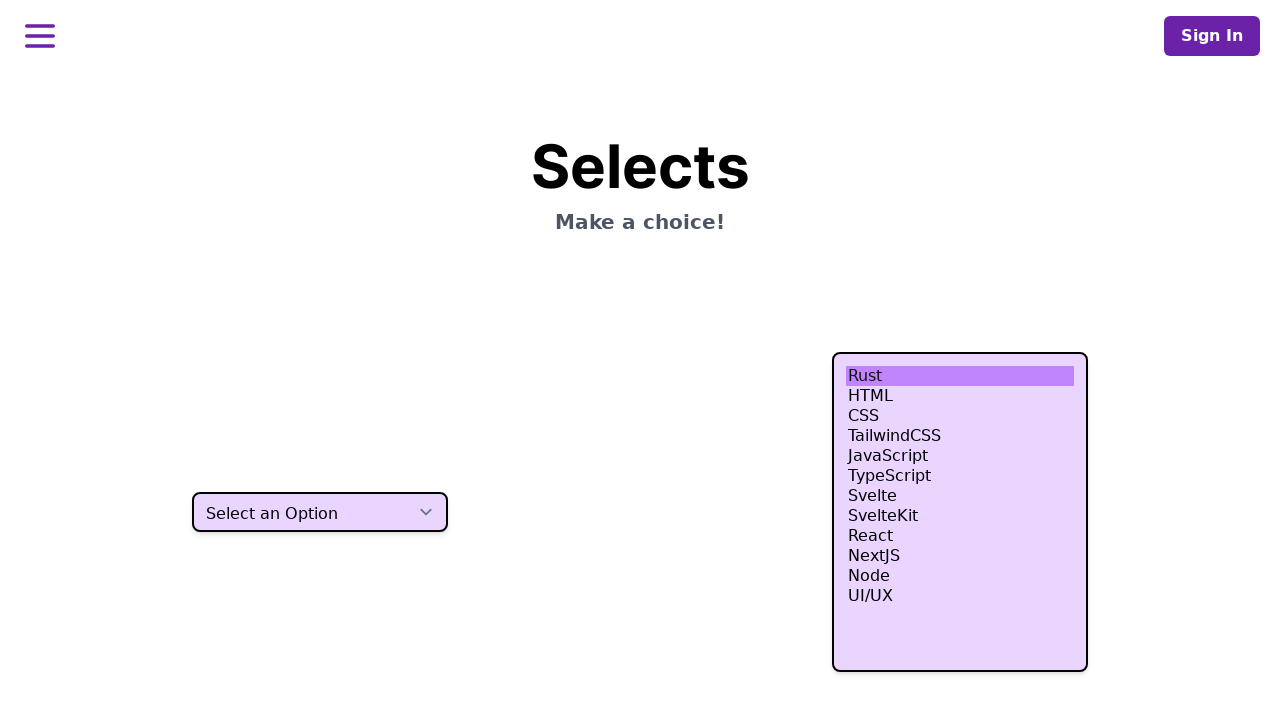

Selected 'HTML' option by visible text from multi-select dropdown on select.h-80
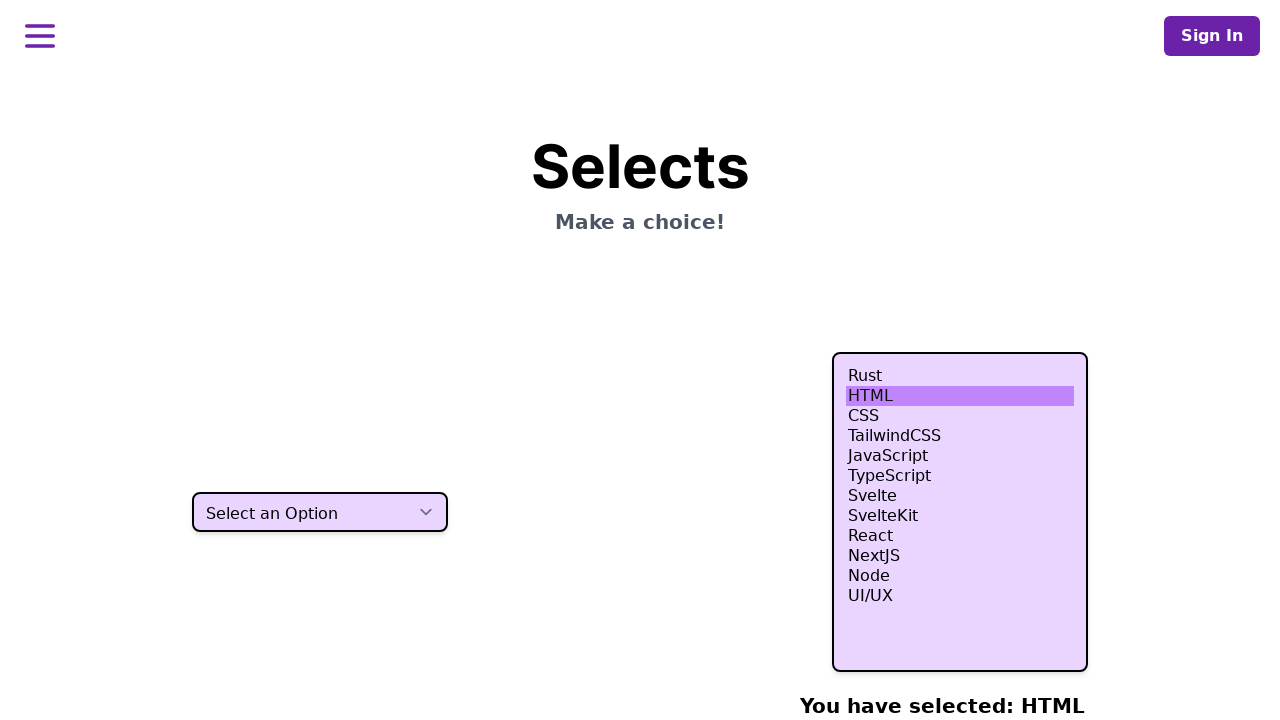

Selected option at index 3 from multi-select dropdown on select.h-80
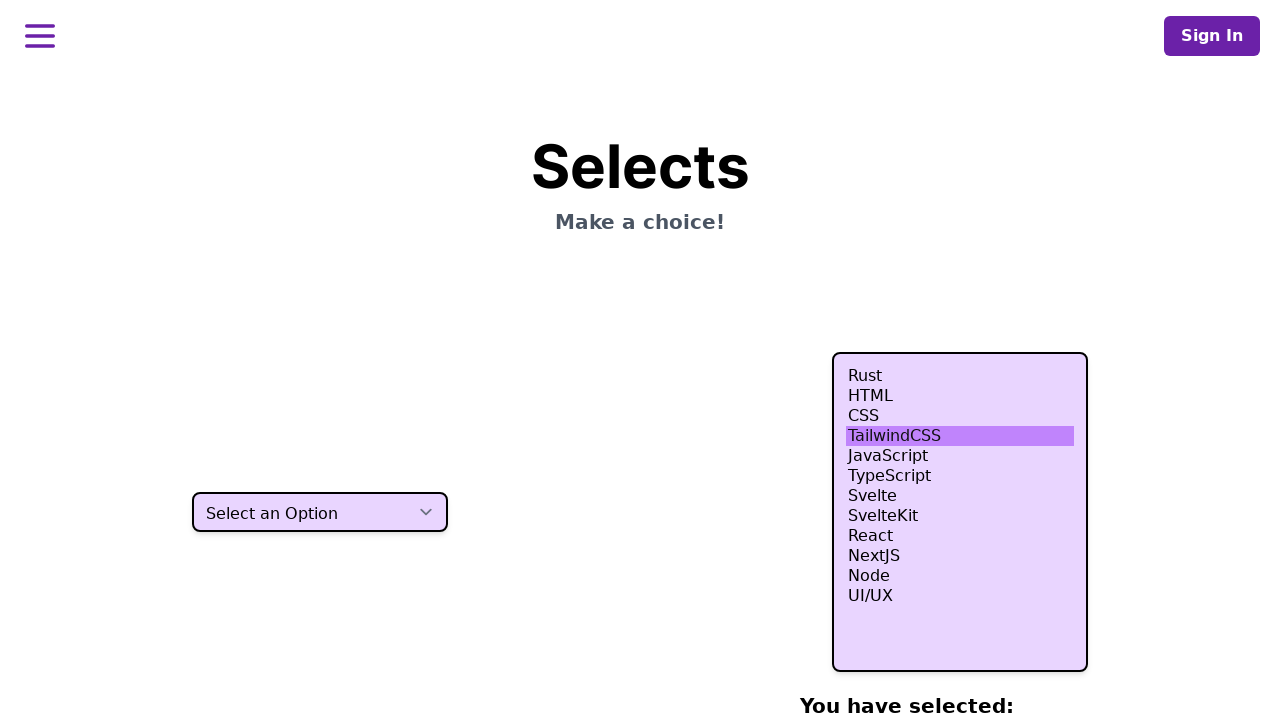

Selected option at index 4 from multi-select dropdown on select.h-80
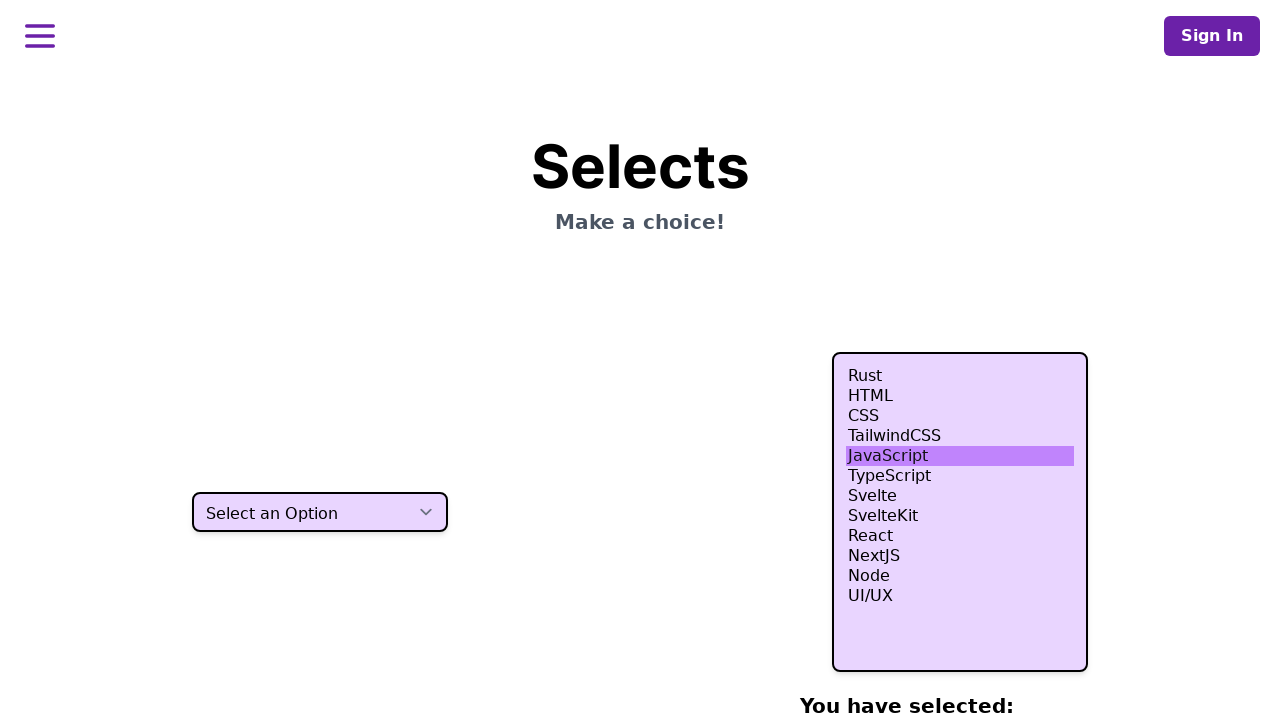

Selected option at index 5 from multi-select dropdown on select.h-80
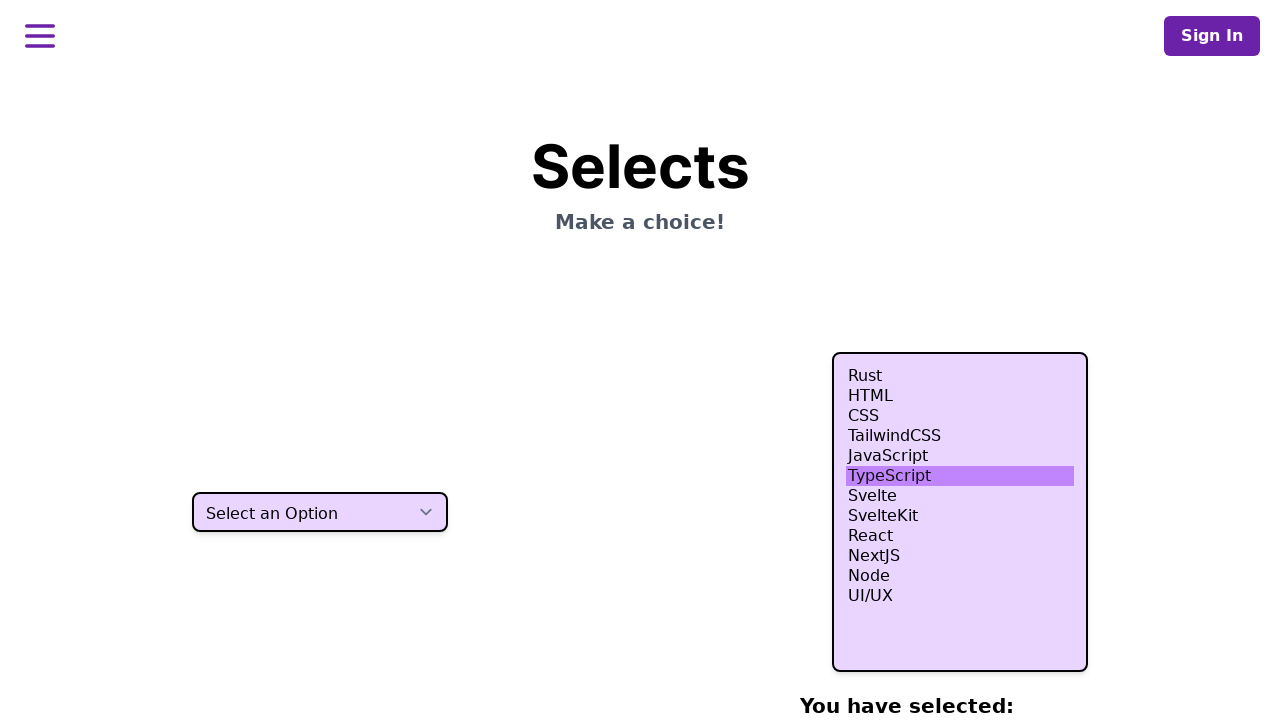

Selected 'Node' option by value attribute from multi-select dropdown on select.h-80
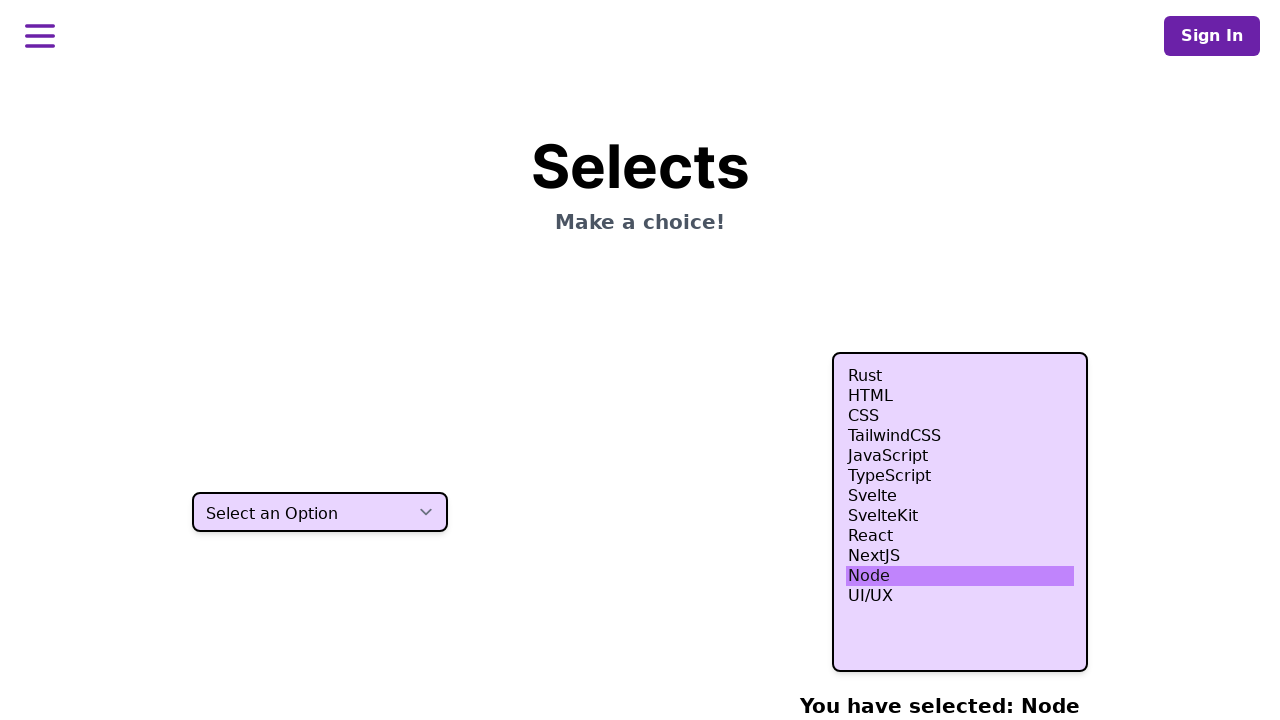

Waited 500ms to observe all selected options
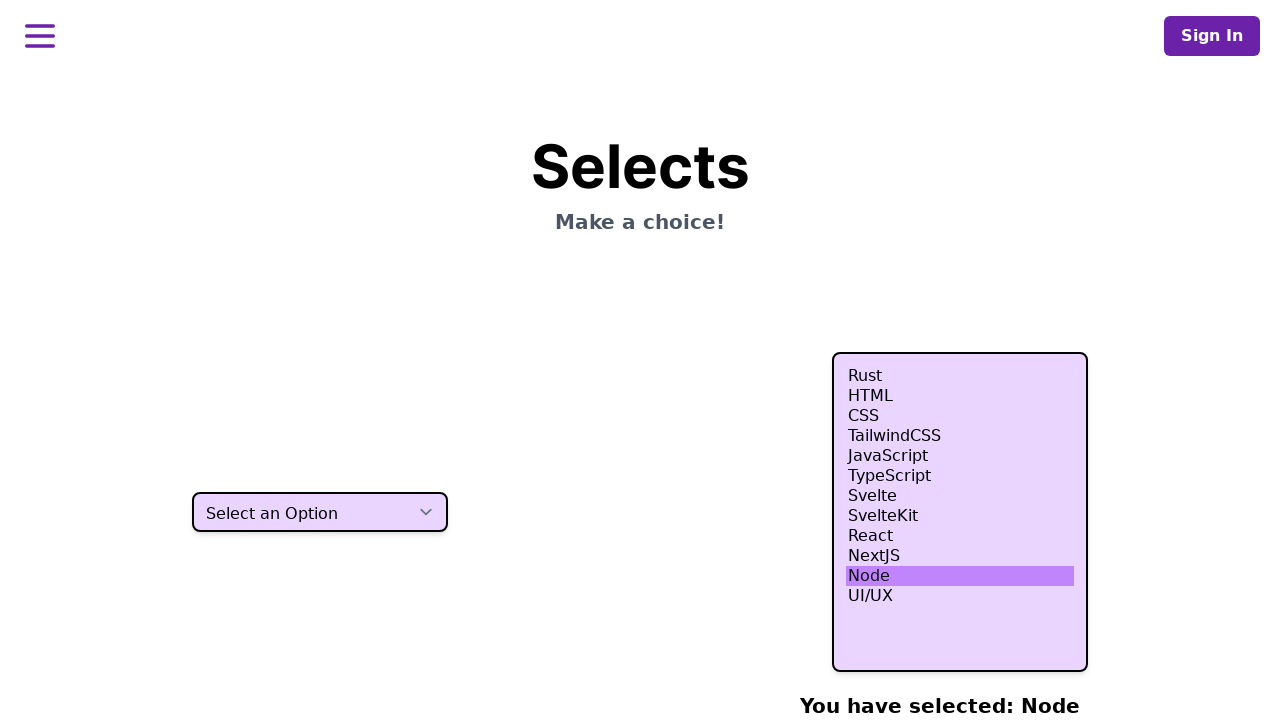

Reselected 'HTML' option while deselecting others on select.h-80
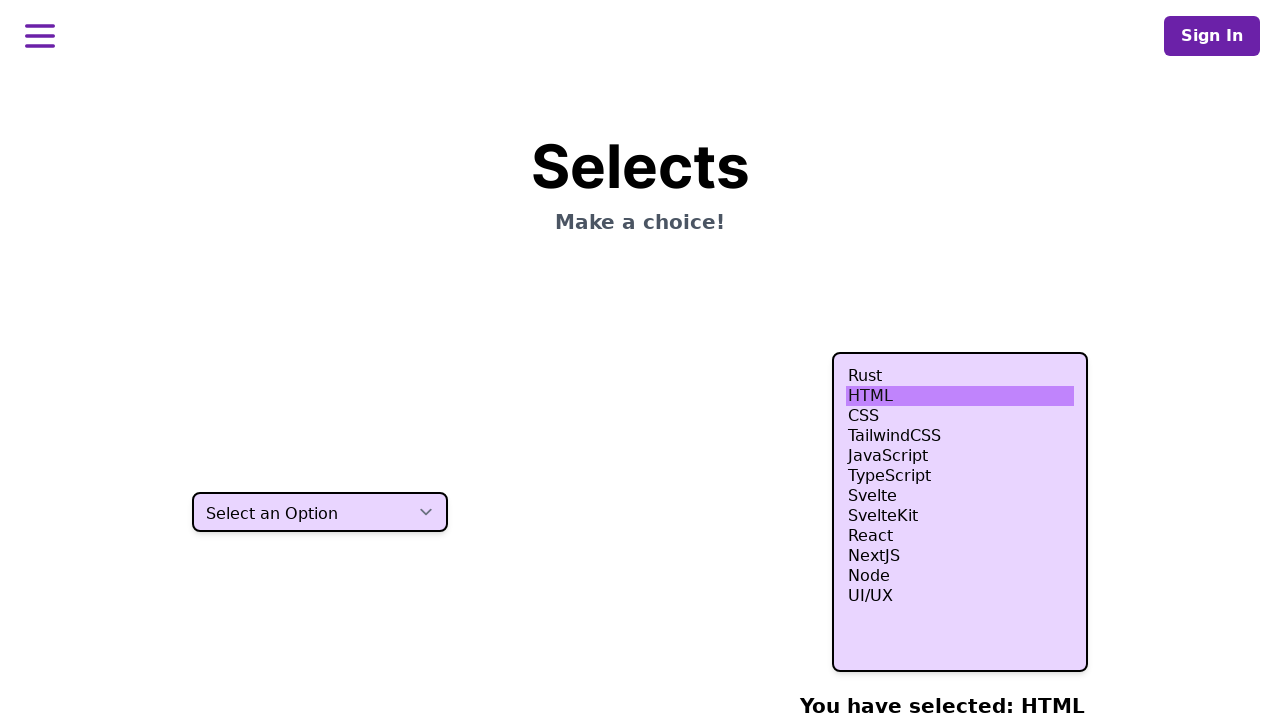

Reselected option at index 3 on select.h-80
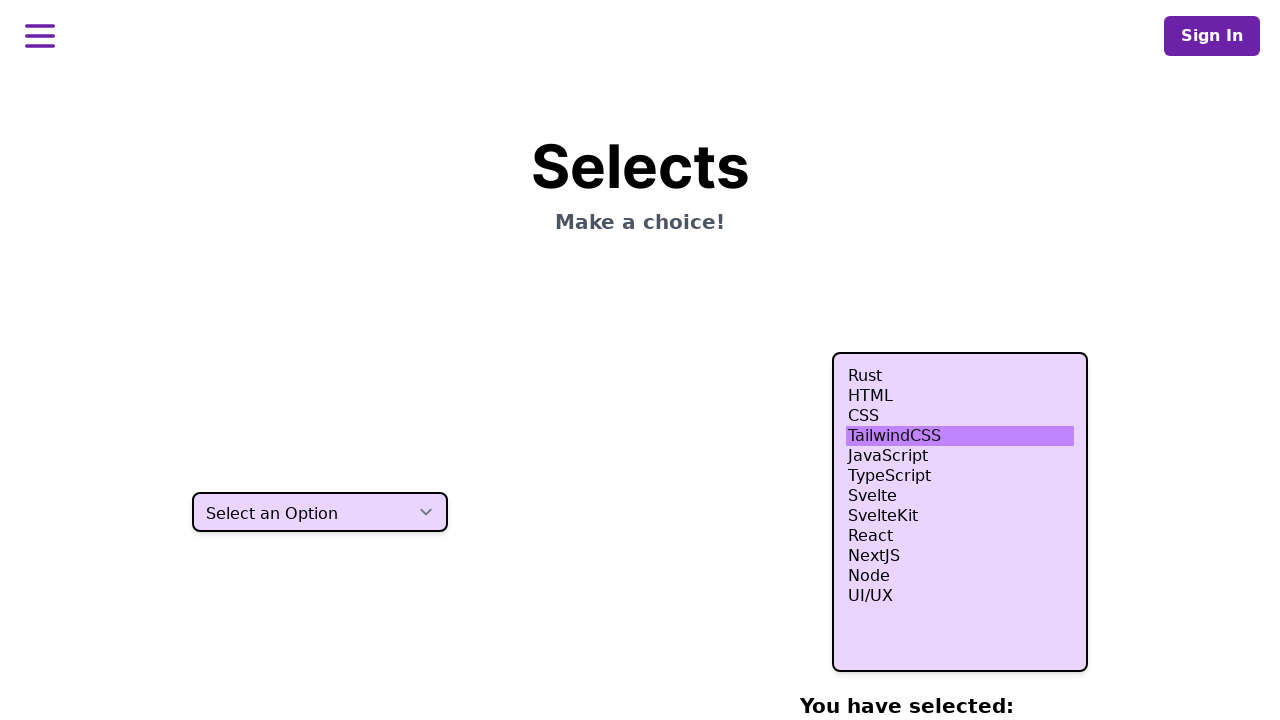

Reselected option at index 5 on select.h-80
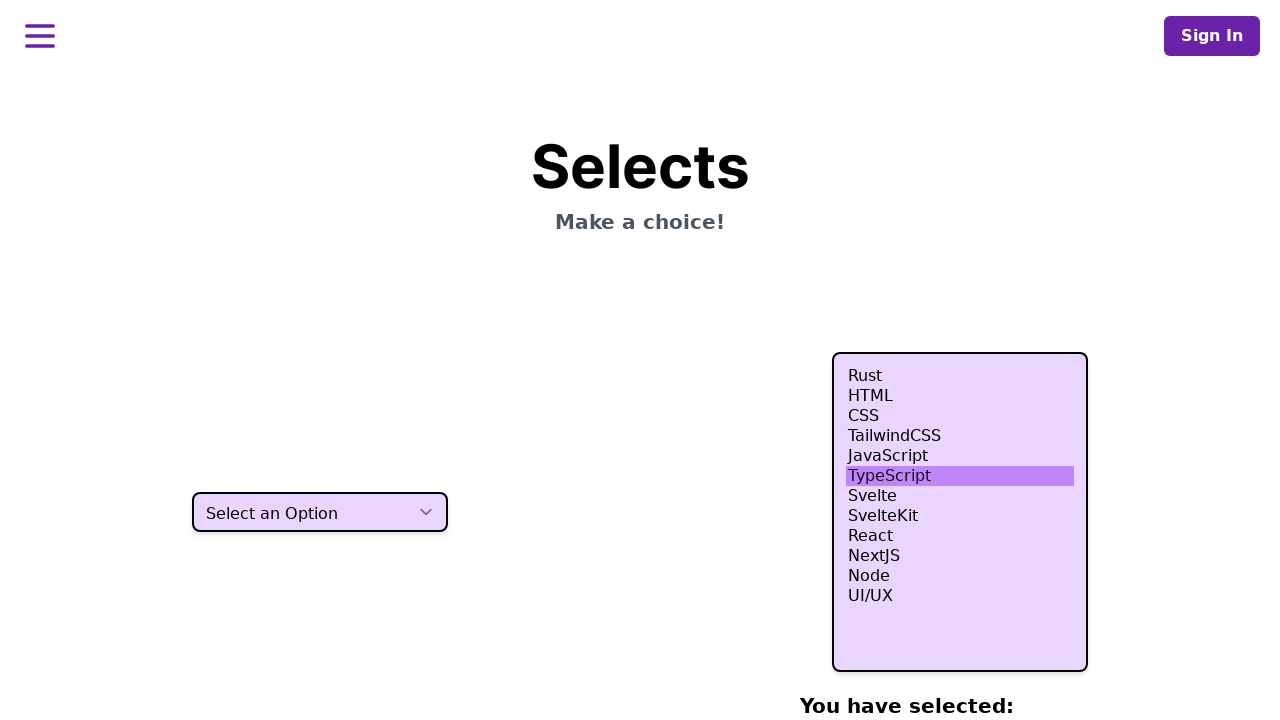

Reselected 'Node' option by value, completing deselection of index 4 on select.h-80
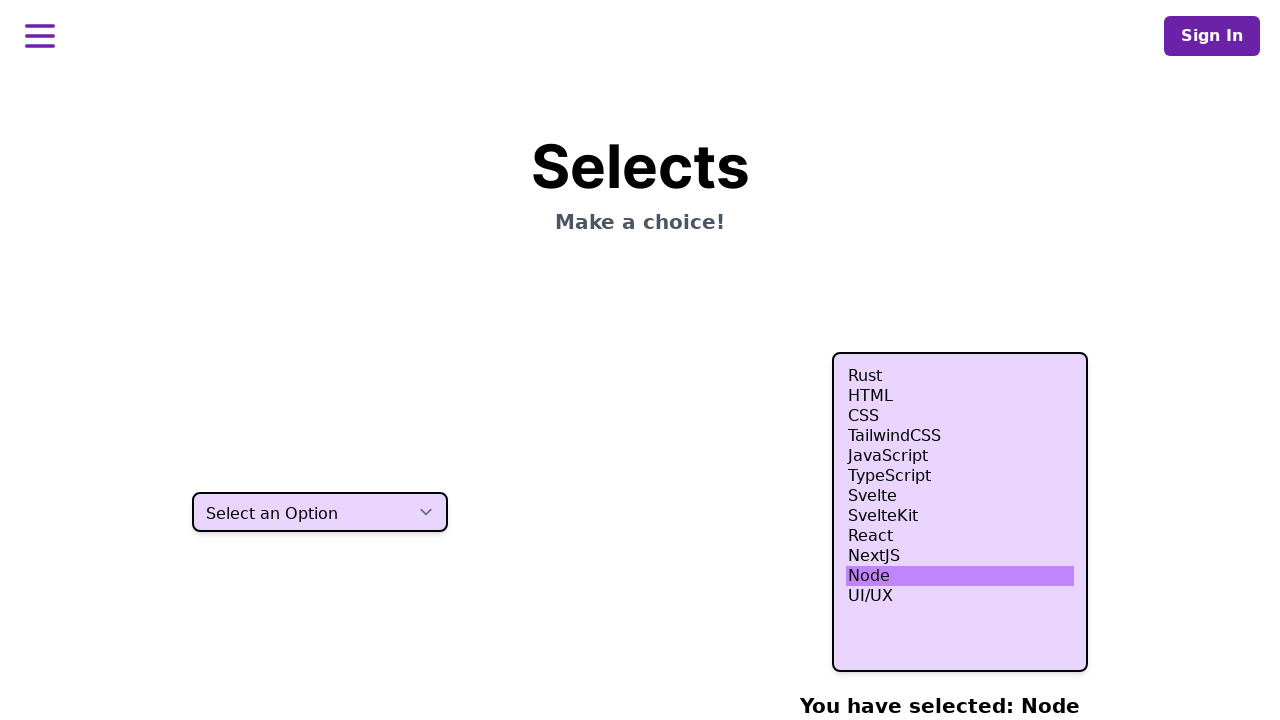

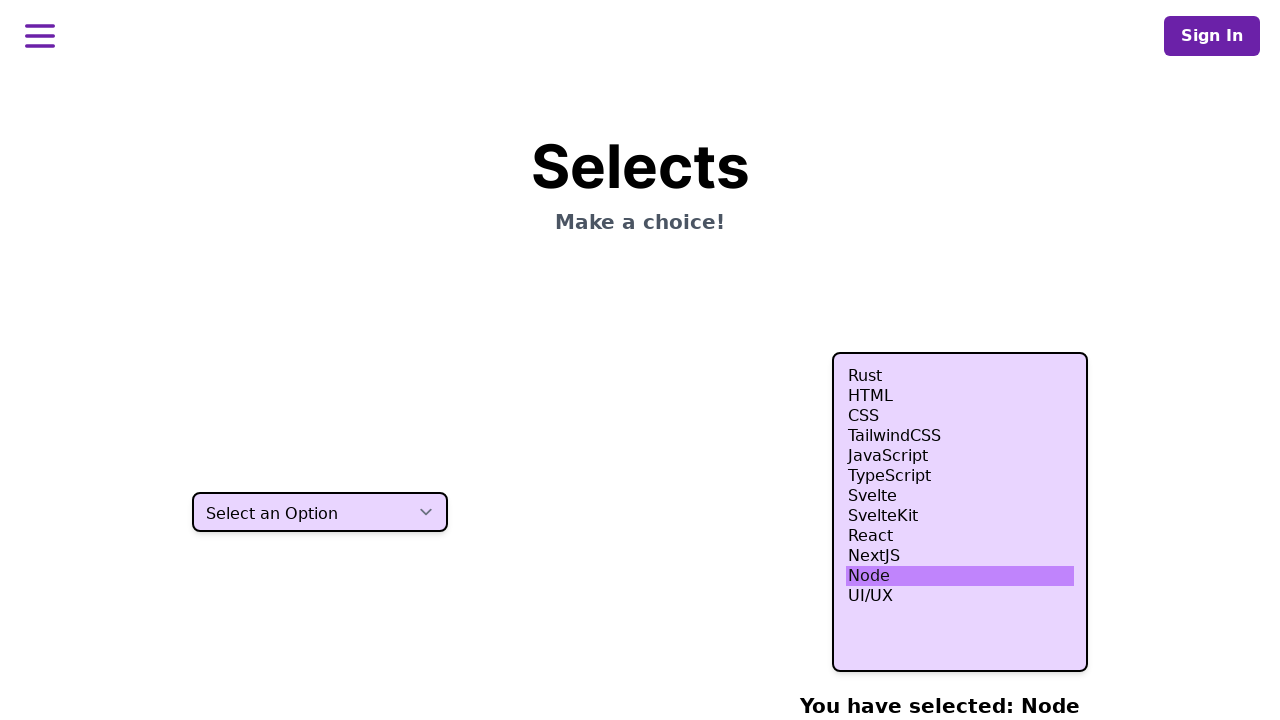